Tests iframe interaction by switching into an iframe, clearing and filling text in a TinyMCE editor, then switching back to the main frame

Starting URL: https://the-internet.herokuapp.com/iframe

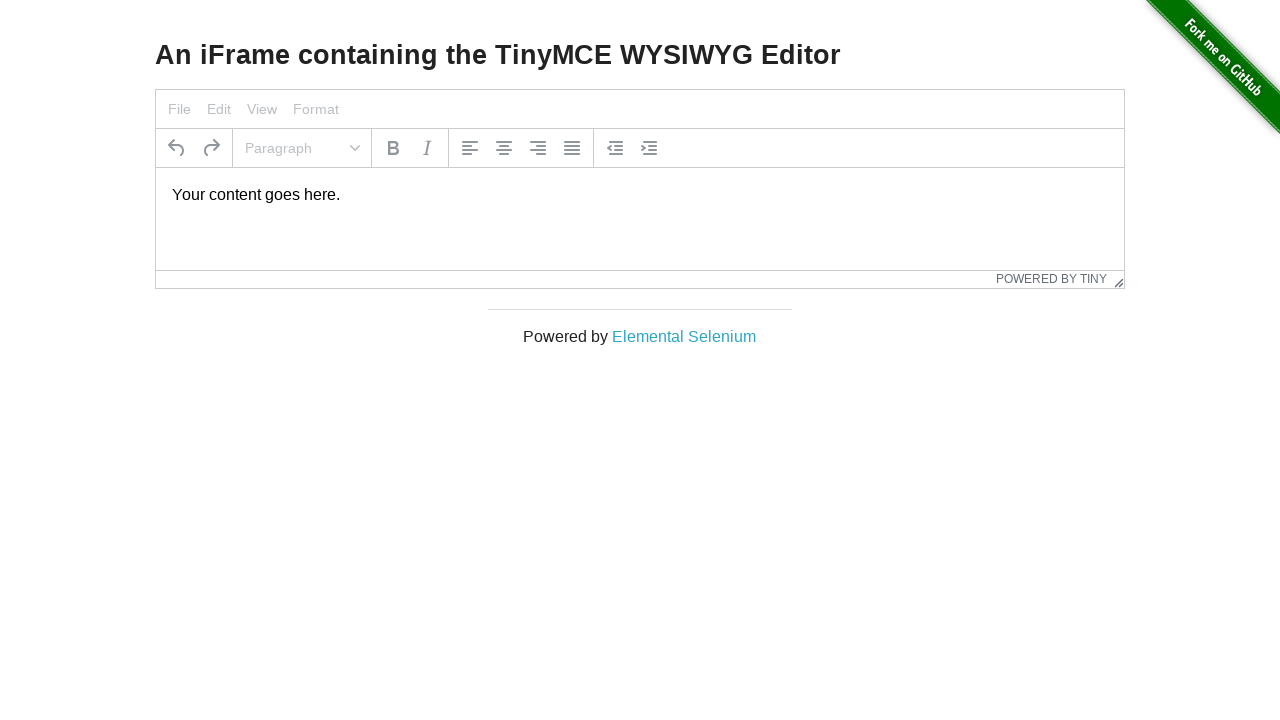

Located main window element 'Elemental Selenium' link
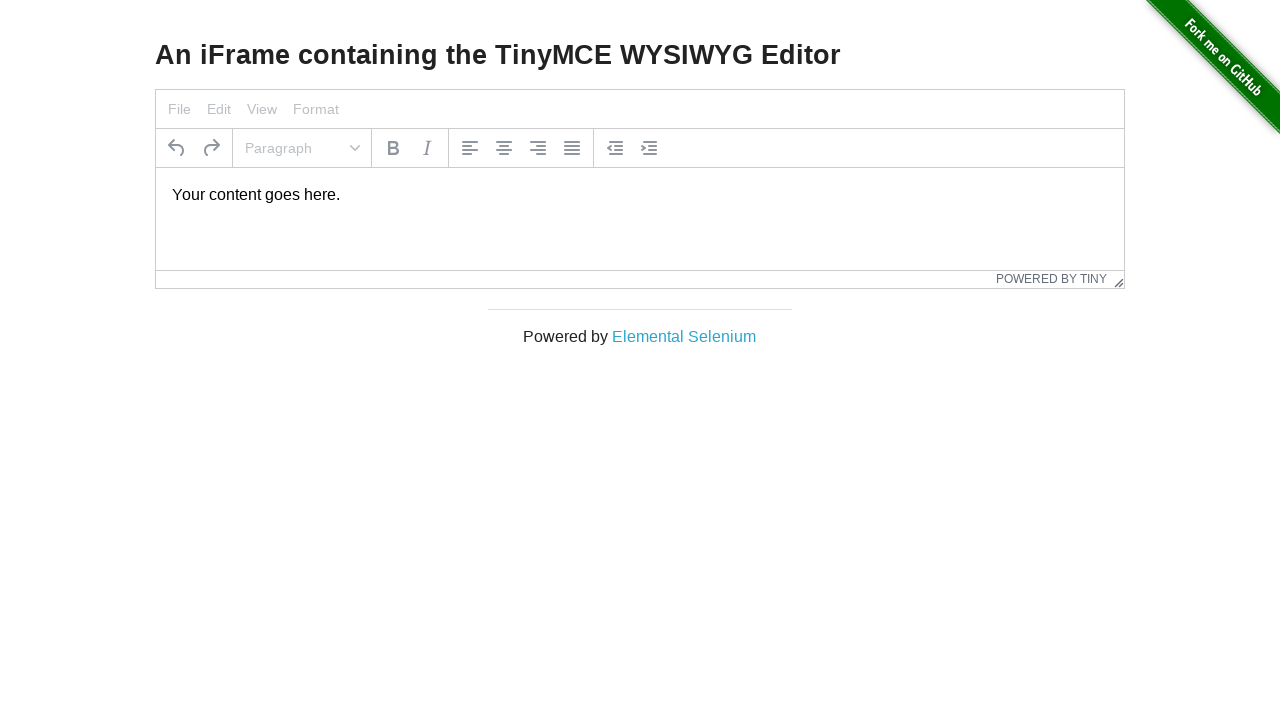

Retrieved and printed text content from main window element
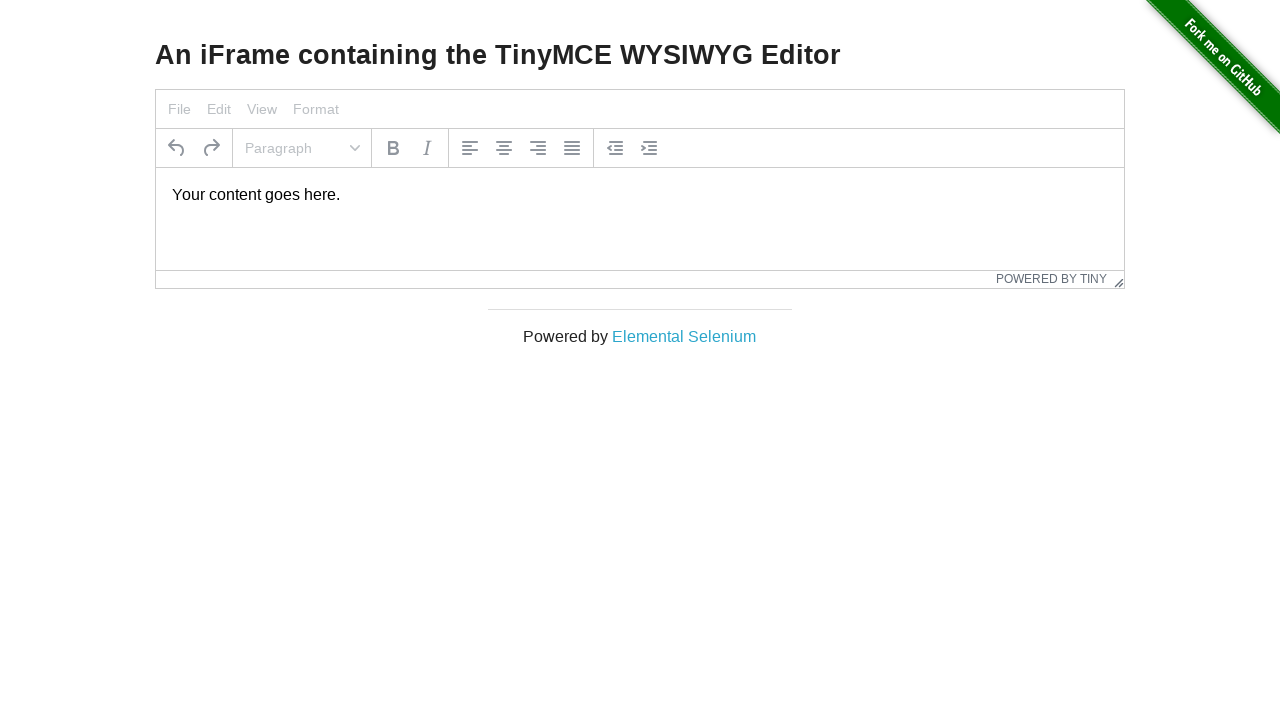

Located iframe element
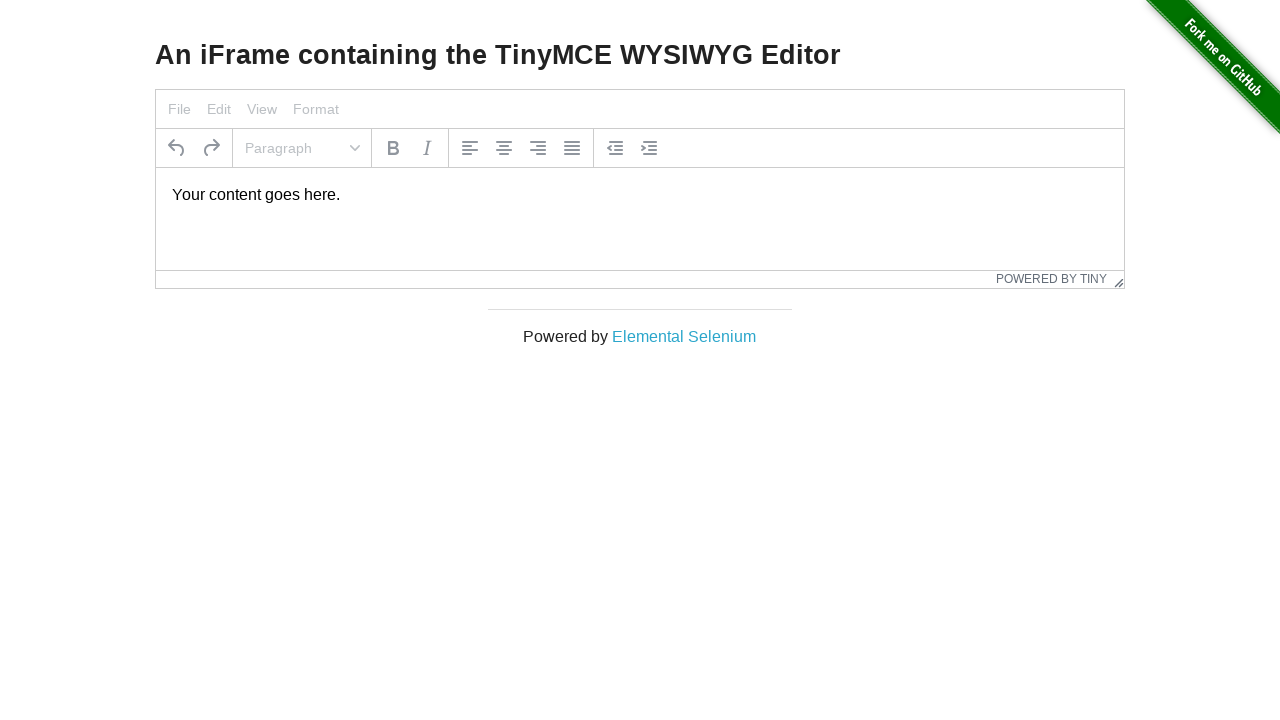

Located TinyMCE editor body inside iframe
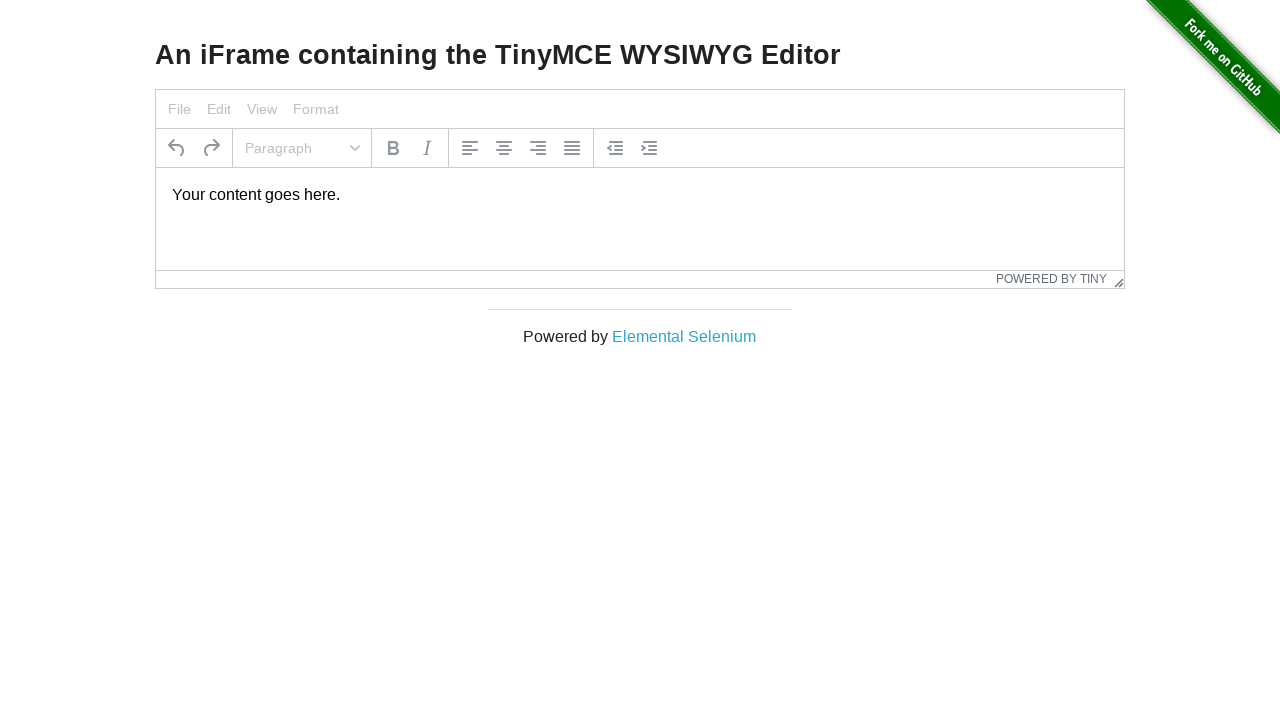

Clicked inside TinyMCE editor at (640, 195) on iframe >> internal:control=enter-frame >> #tinymce
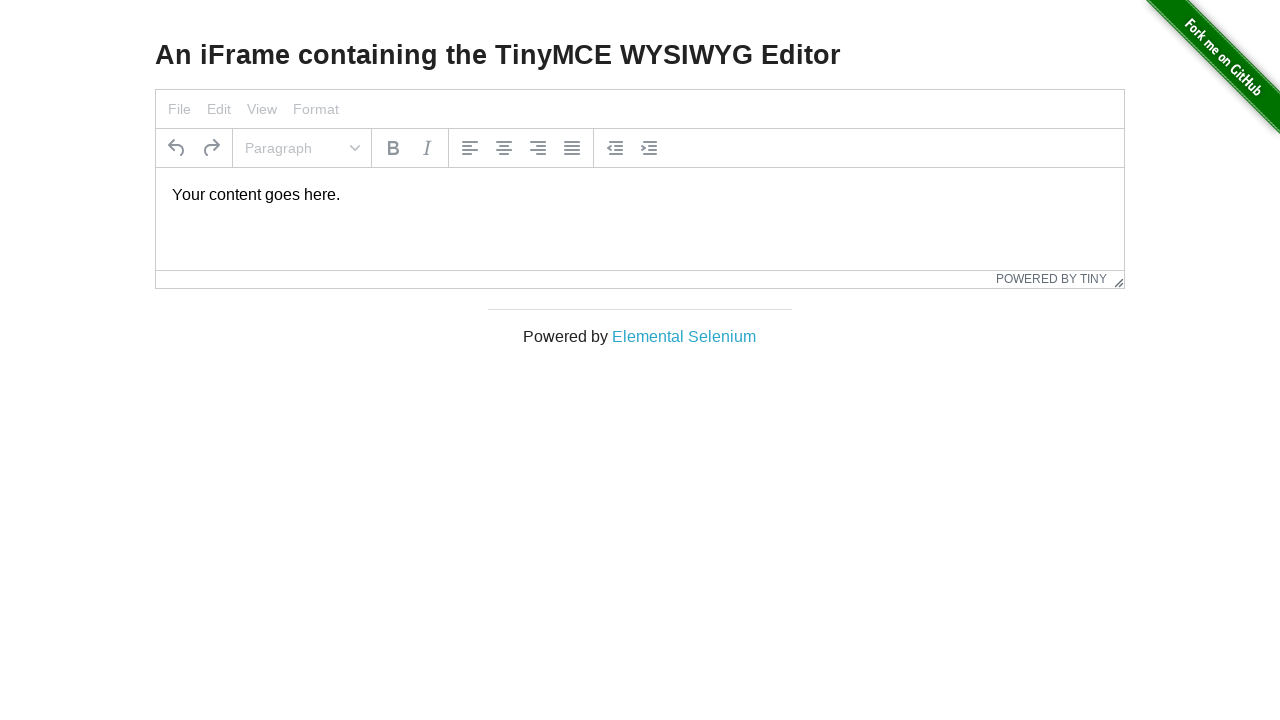

Selected all text in editor using Ctrl+A on iframe >> internal:control=enter-frame >> #tinymce
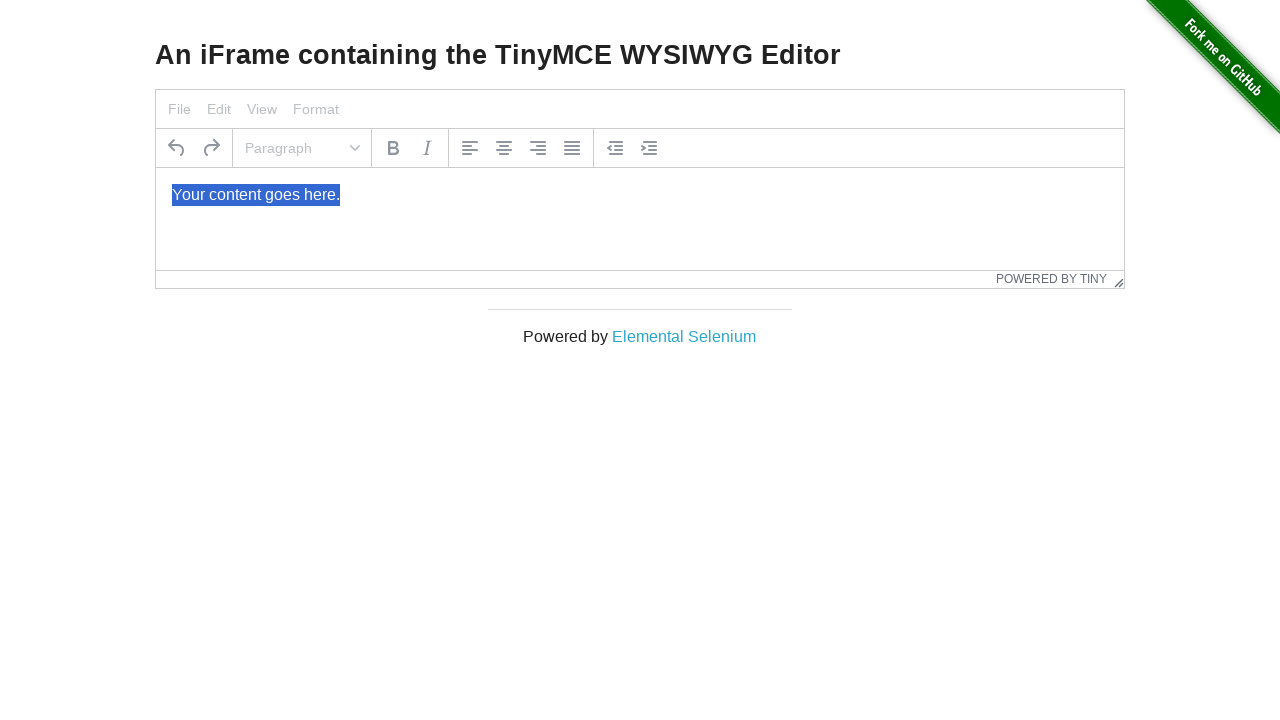

Deleted all text from editor on iframe >> internal:control=enter-frame >> #tinymce
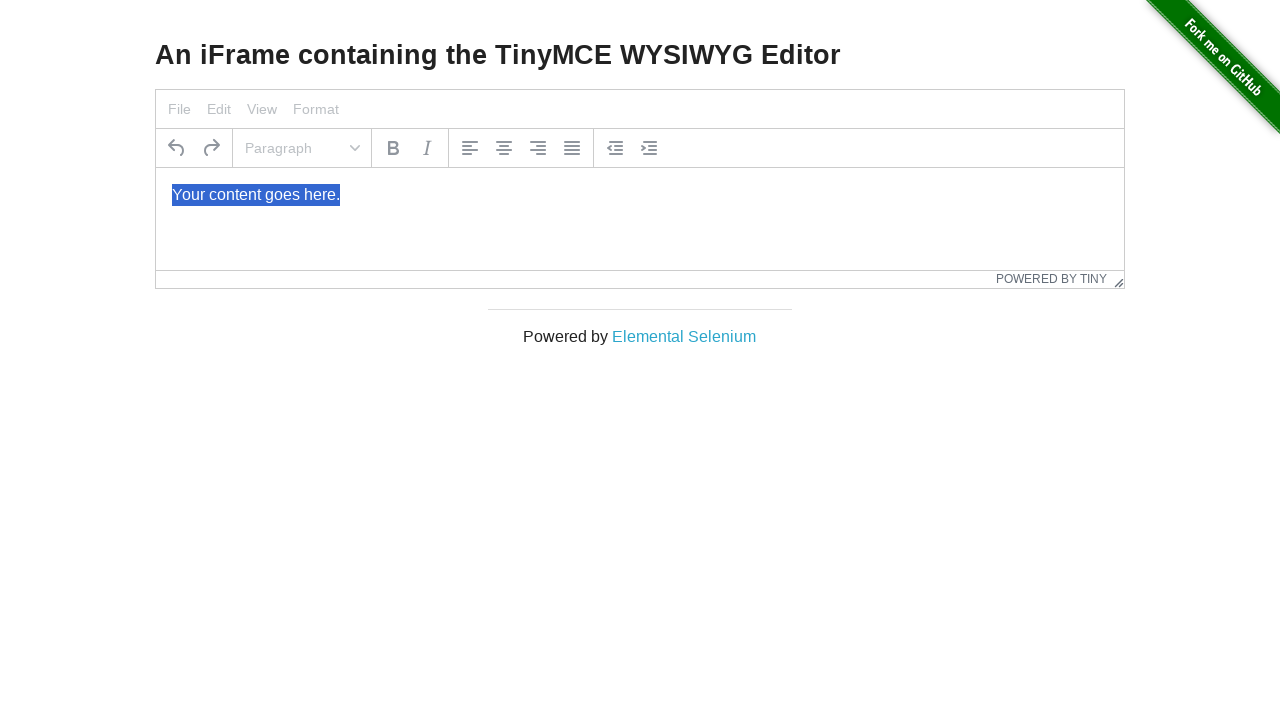

Typed new content into TinyMCE editor: 'This is the frame and I am writing Here' on iframe >> internal:control=enter-frame >> #tinymce
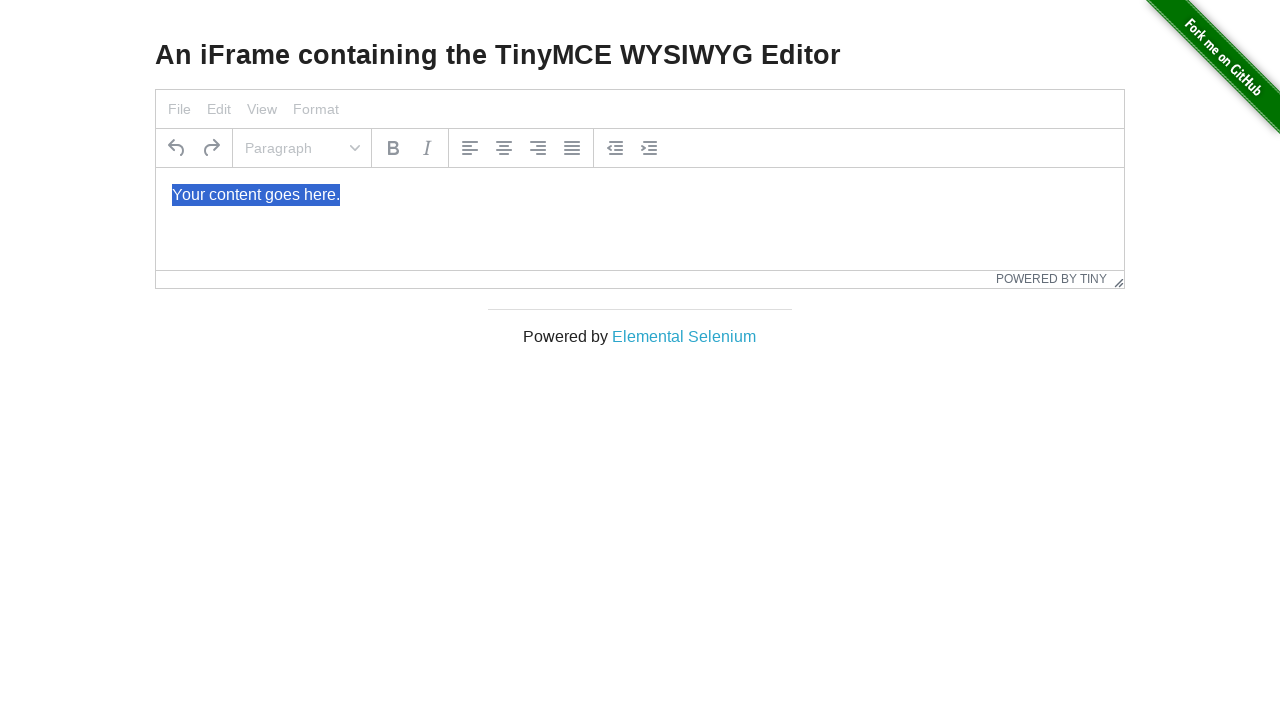

Verified access to main window element after iframe interaction
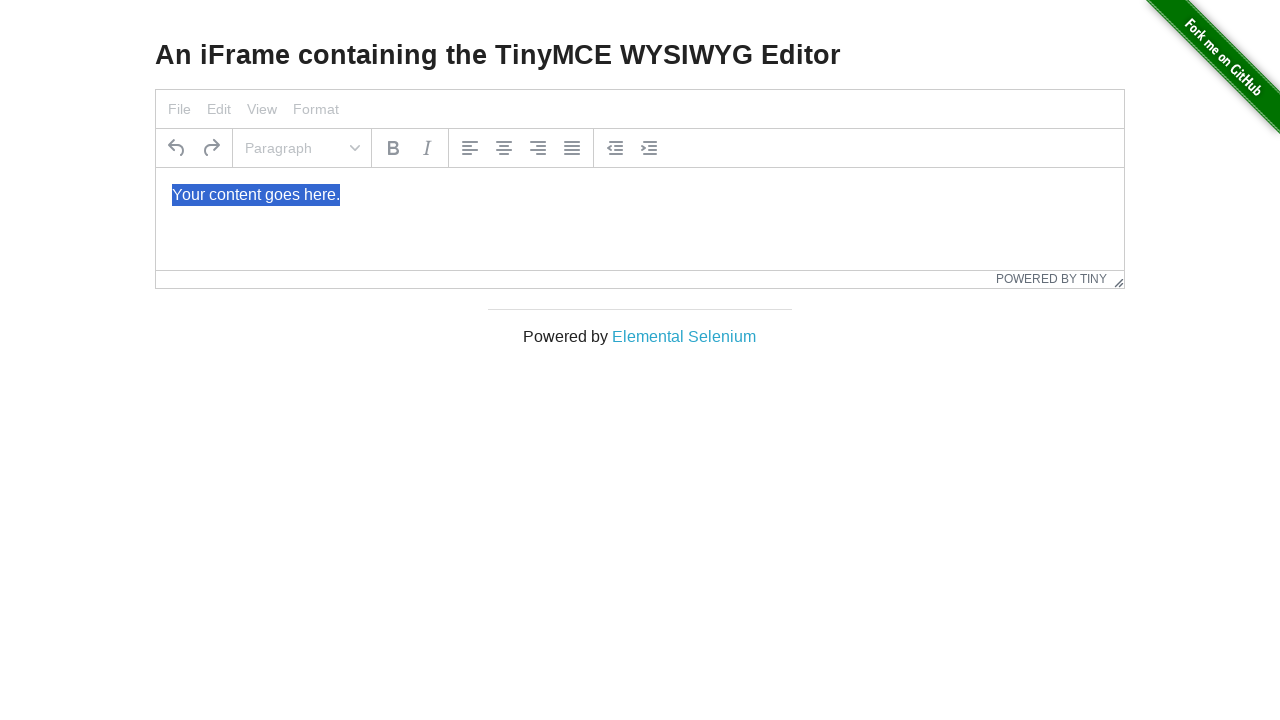

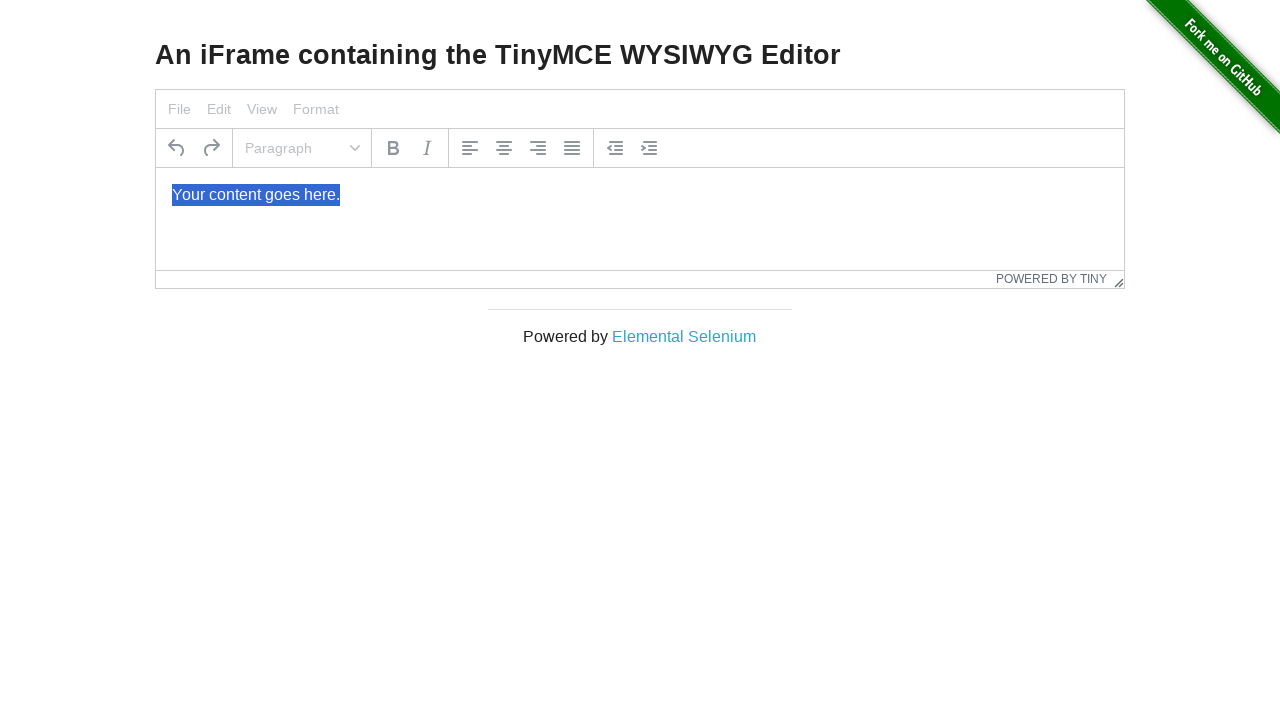